Tests simple alert functionality by clicking alert button and accepting the alert dialog

Starting URL: https://demoqa.com/alerts

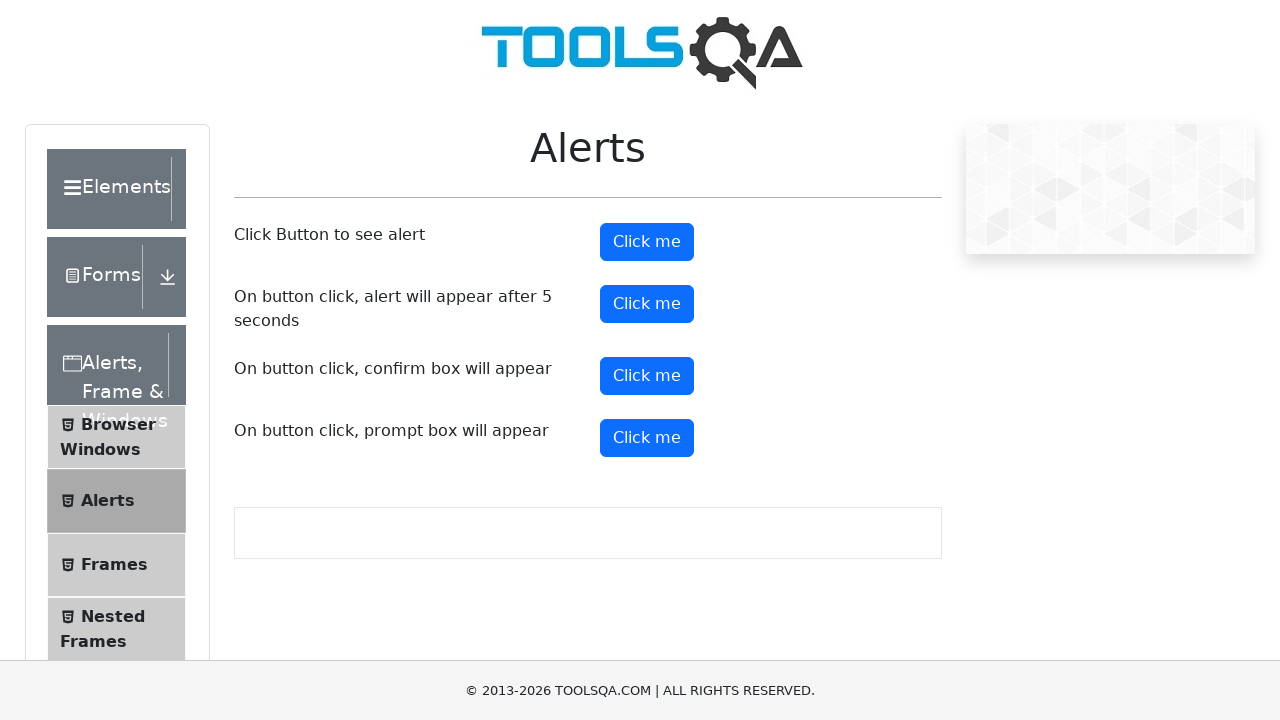

Scrolled down 250px to view alert button
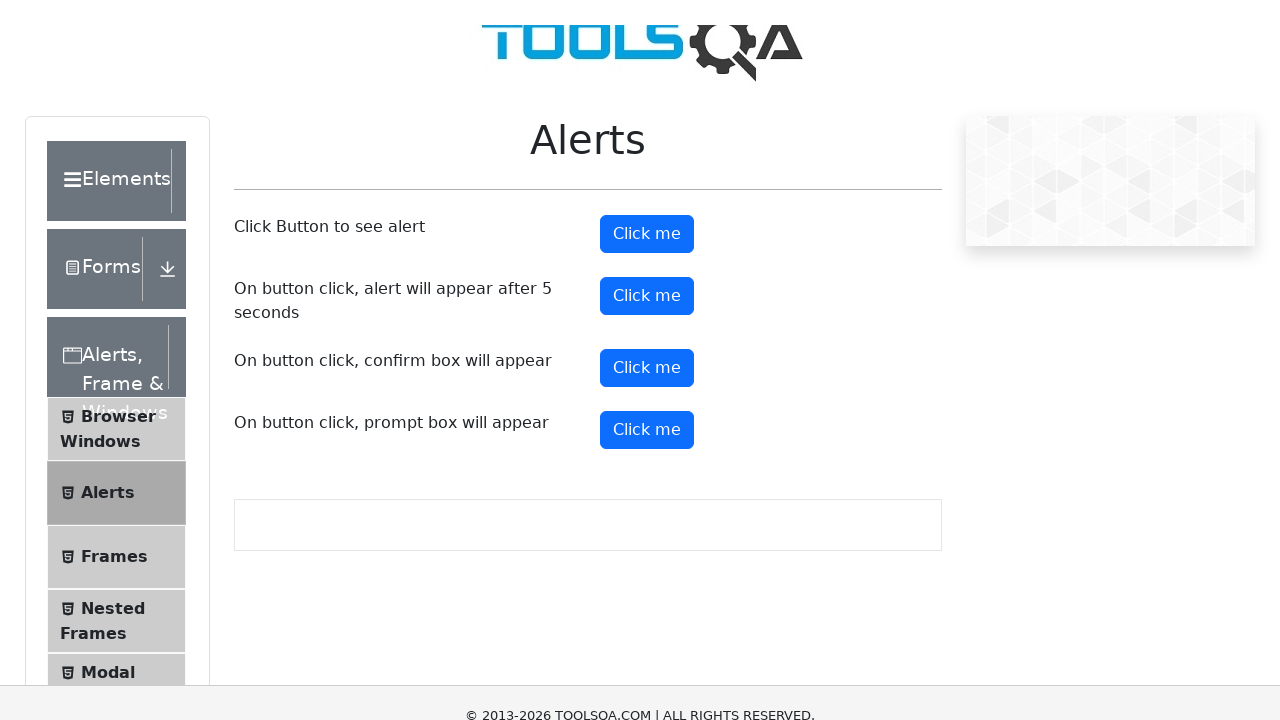

Clicked the alert button at (647, 19) on #alertButton
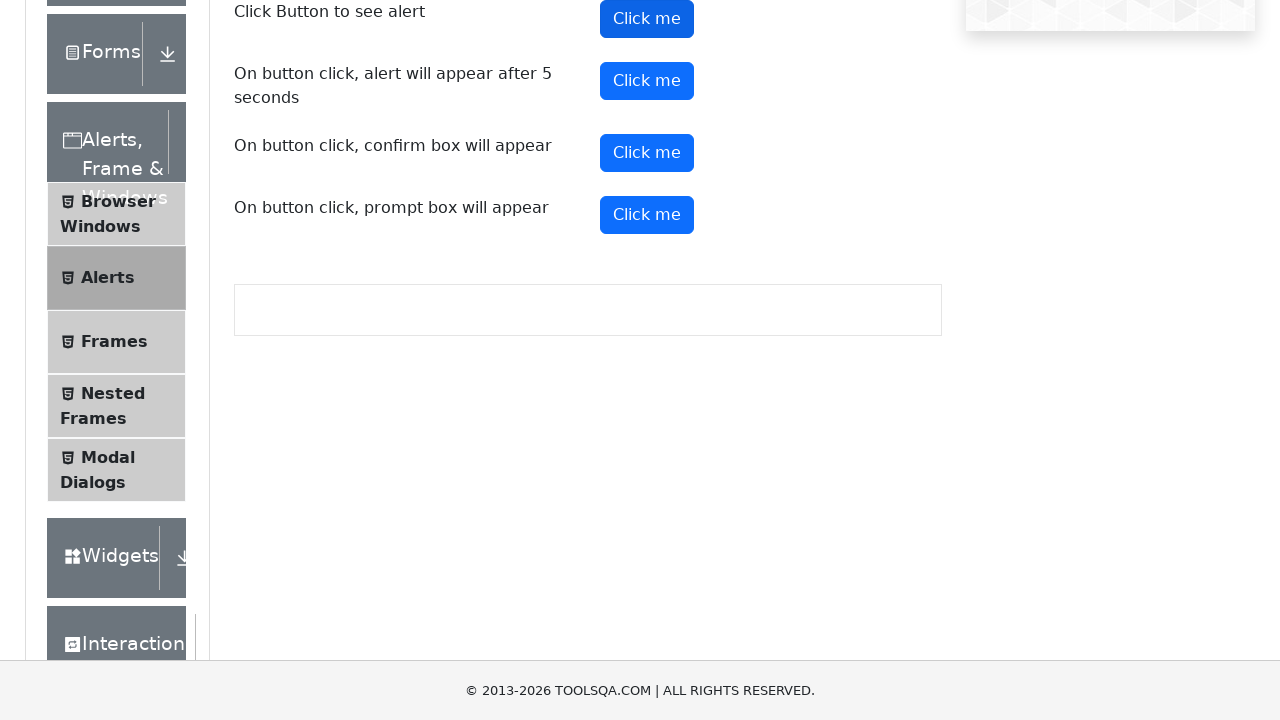

Set up dialog handler to accept alert
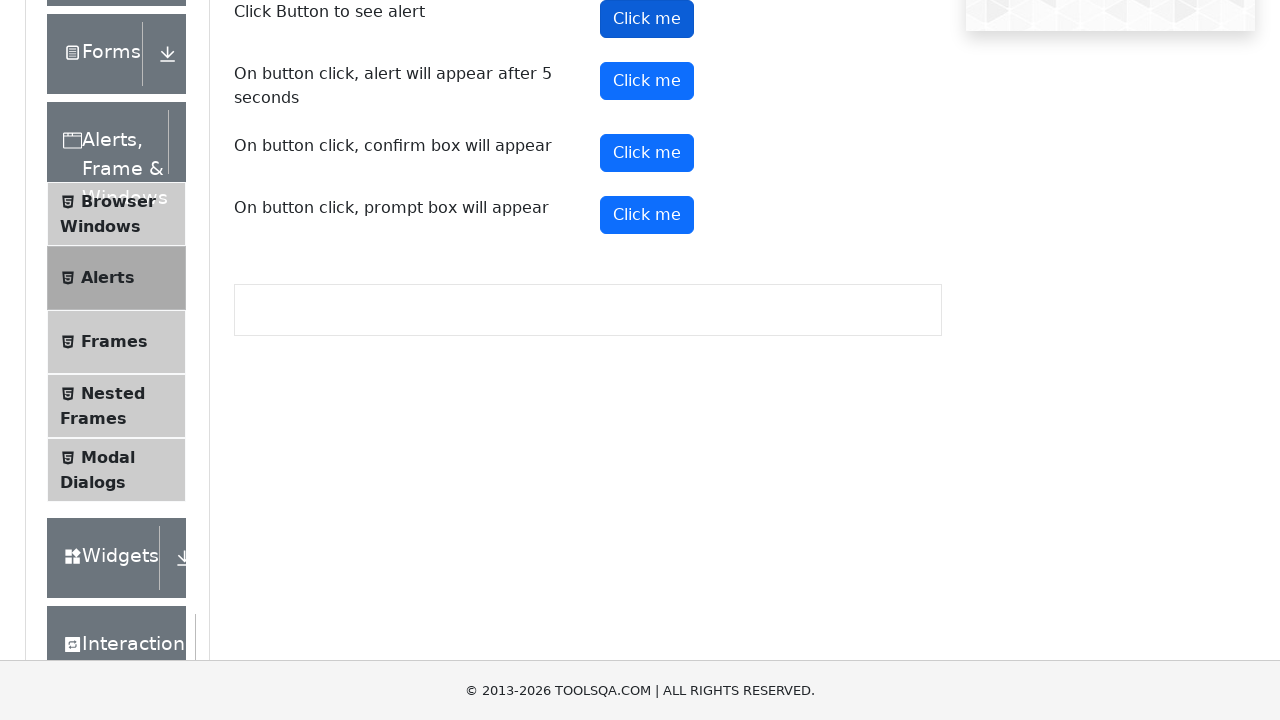

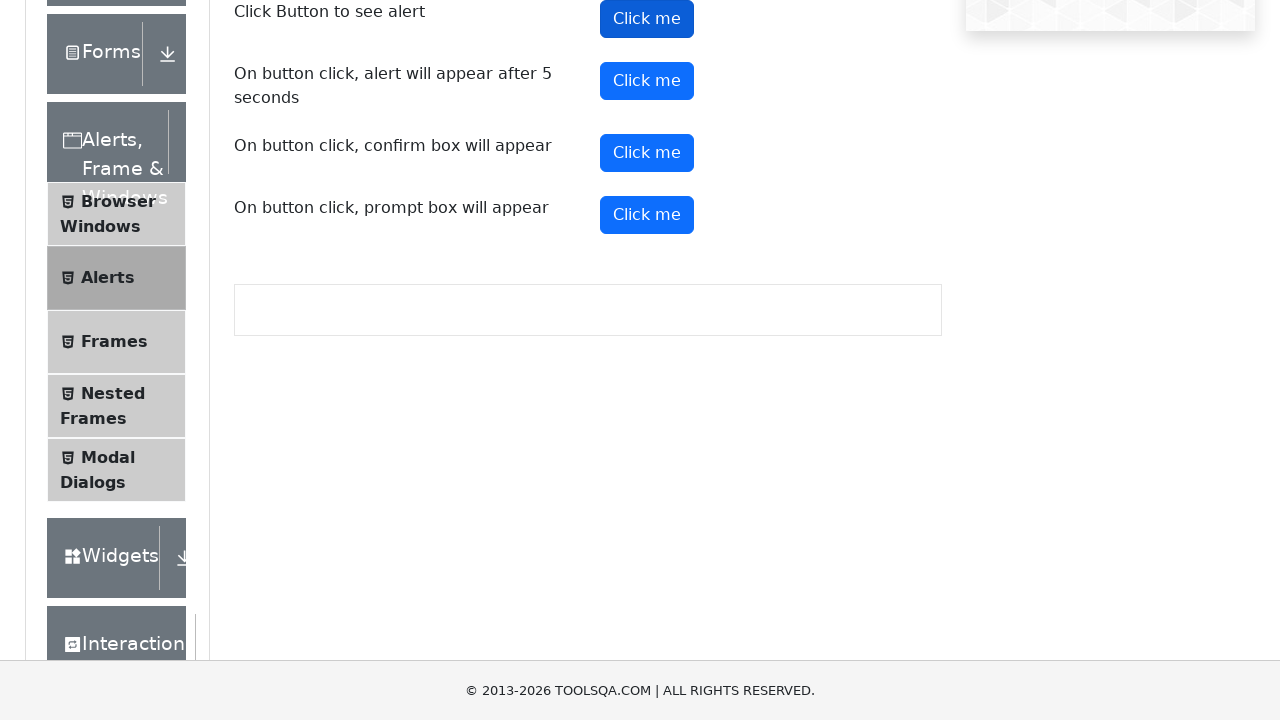